Clicks the Enable button to enable the text input field and waits for the operation to complete

Starting URL: https://the-internet.herokuapp.com/dynamic_controls

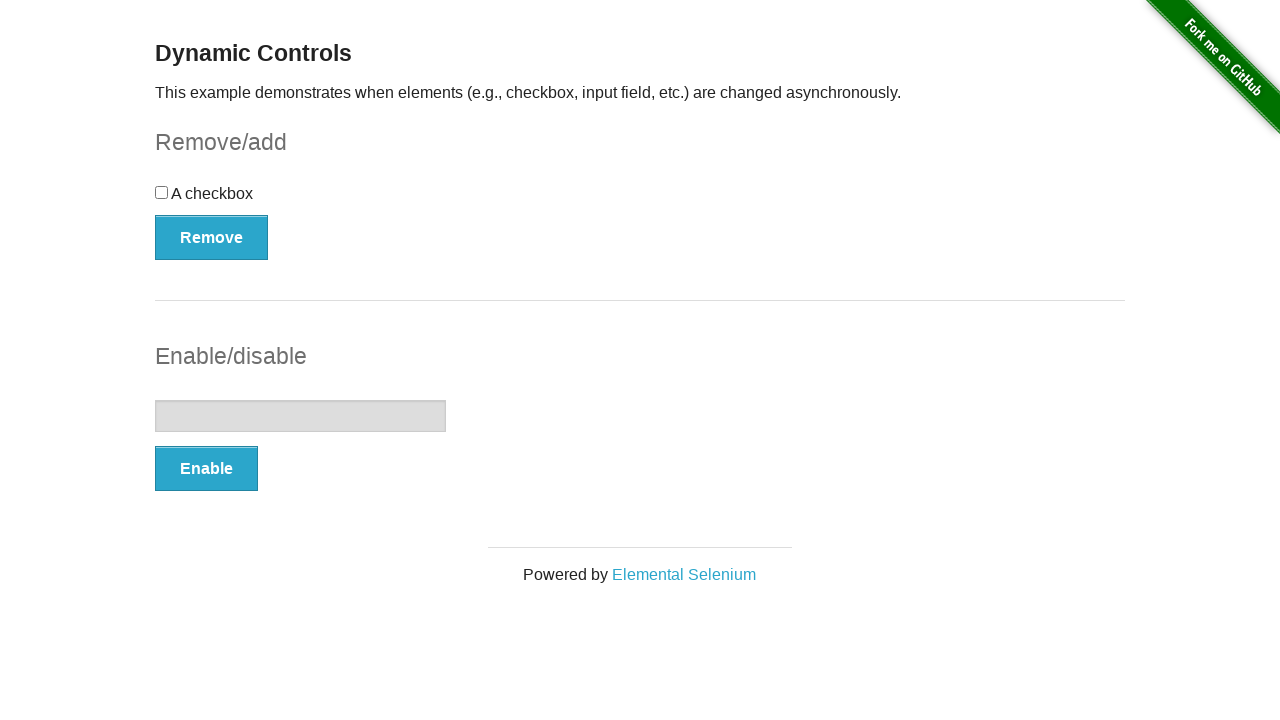

Clicked the Enable button at (206, 469) on button:has-text('Enable')
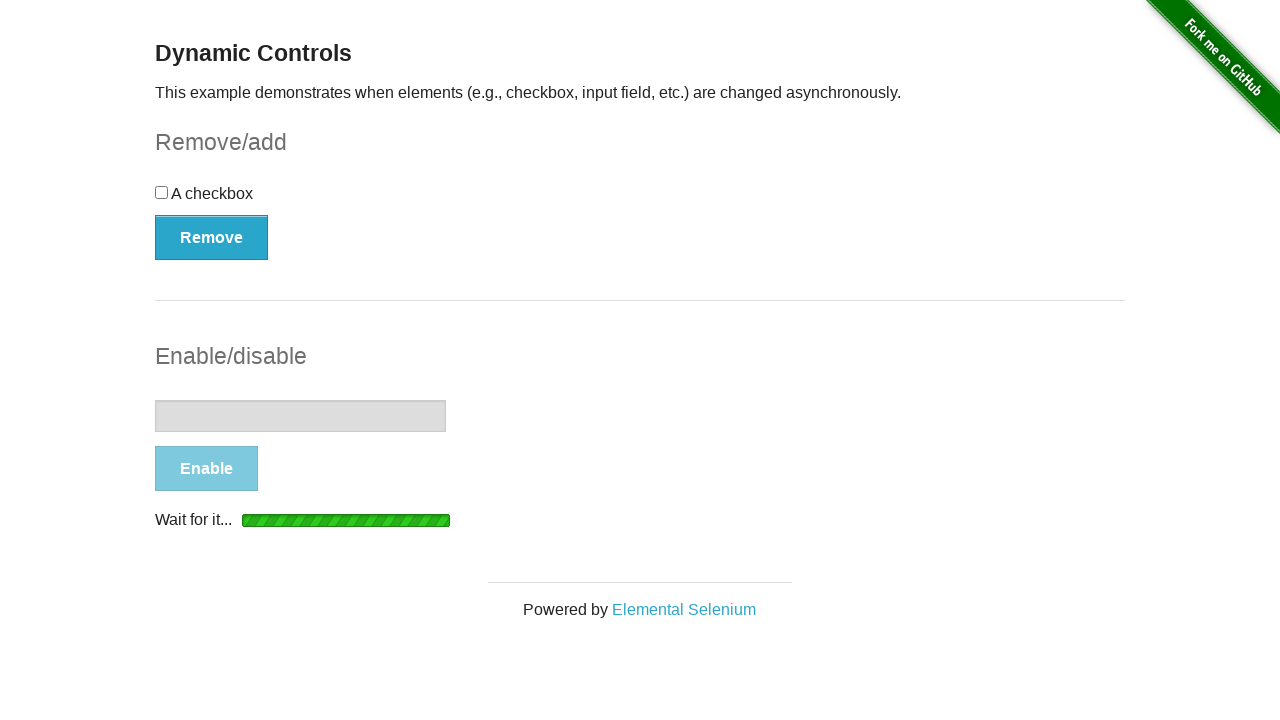

Waited for and confirmed the 'enabled' message appeared
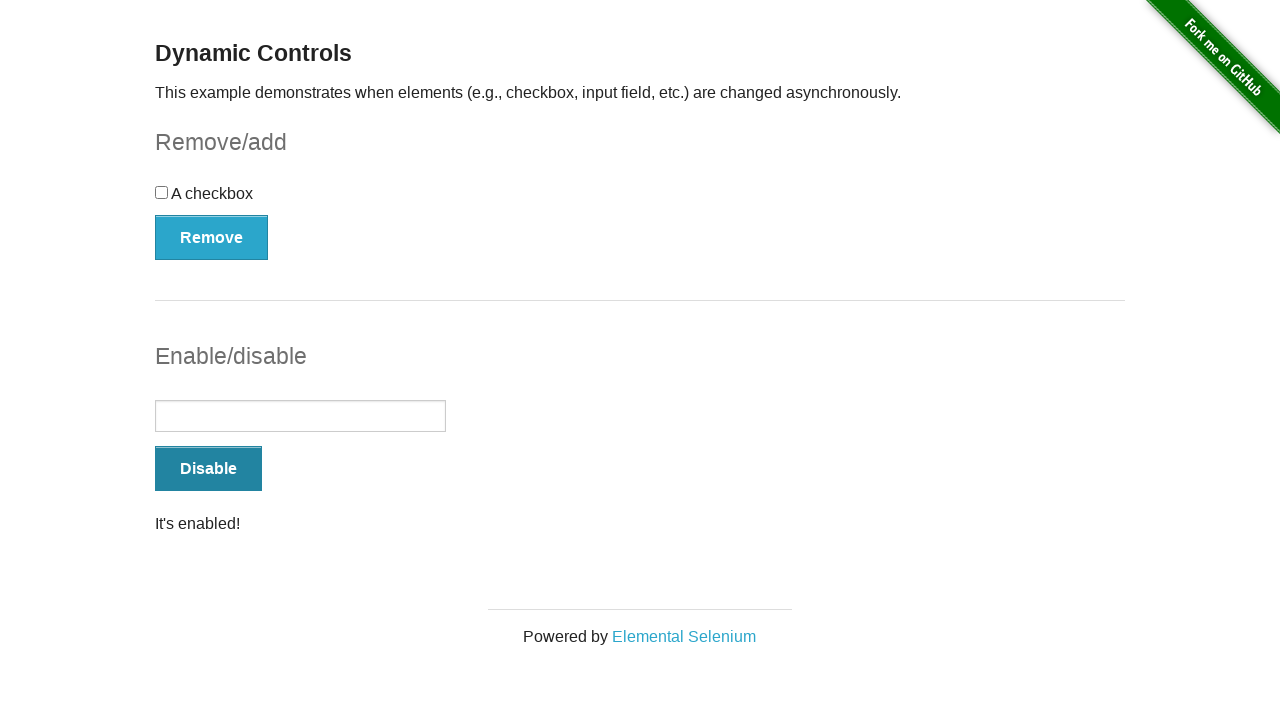

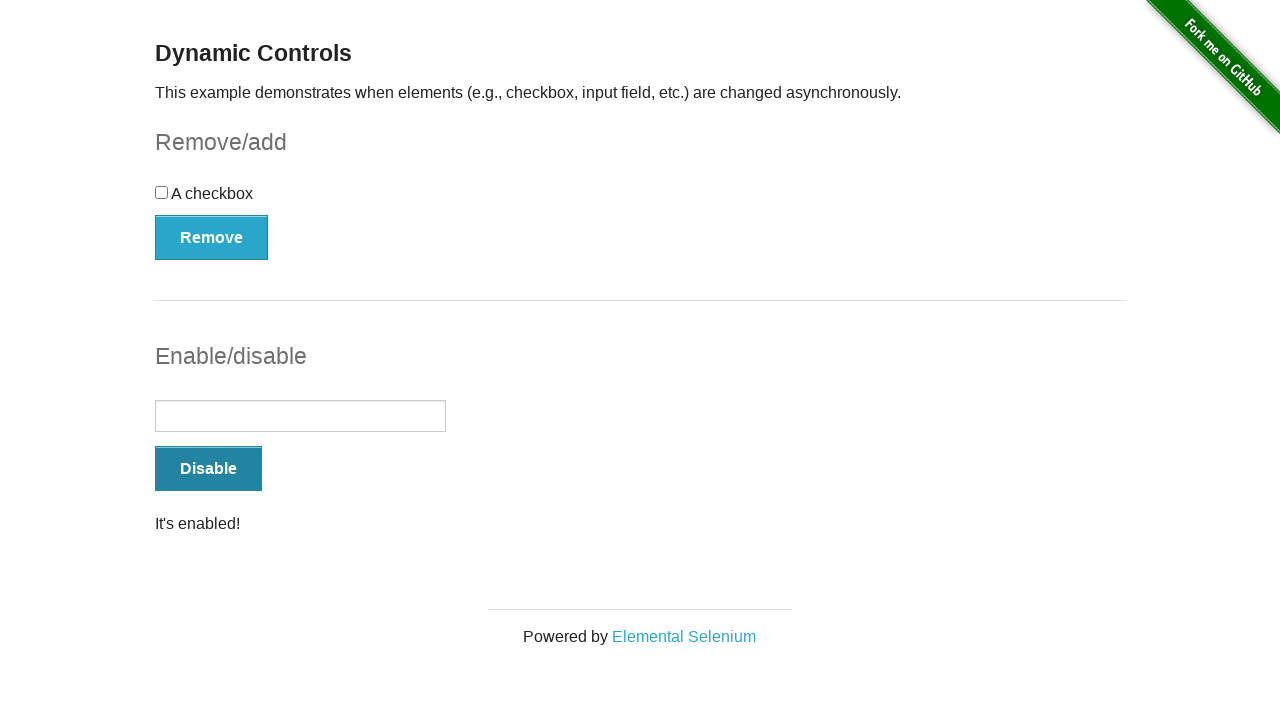